Tests clicking on a Checkboxes link after refreshing the page, demonstrating how to handle stale element references by relocating elements.

Starting URL: https://testcenter.techproeducation.com/

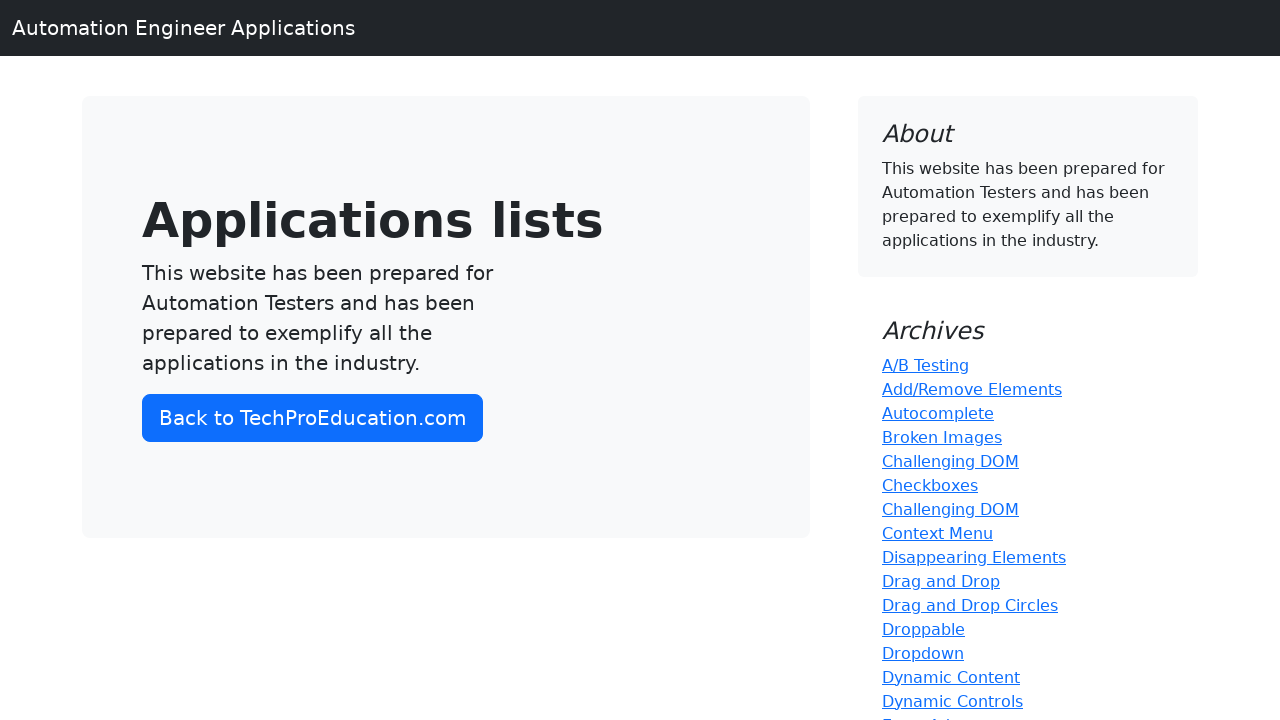

Reloaded the page to trigger stale element scenario
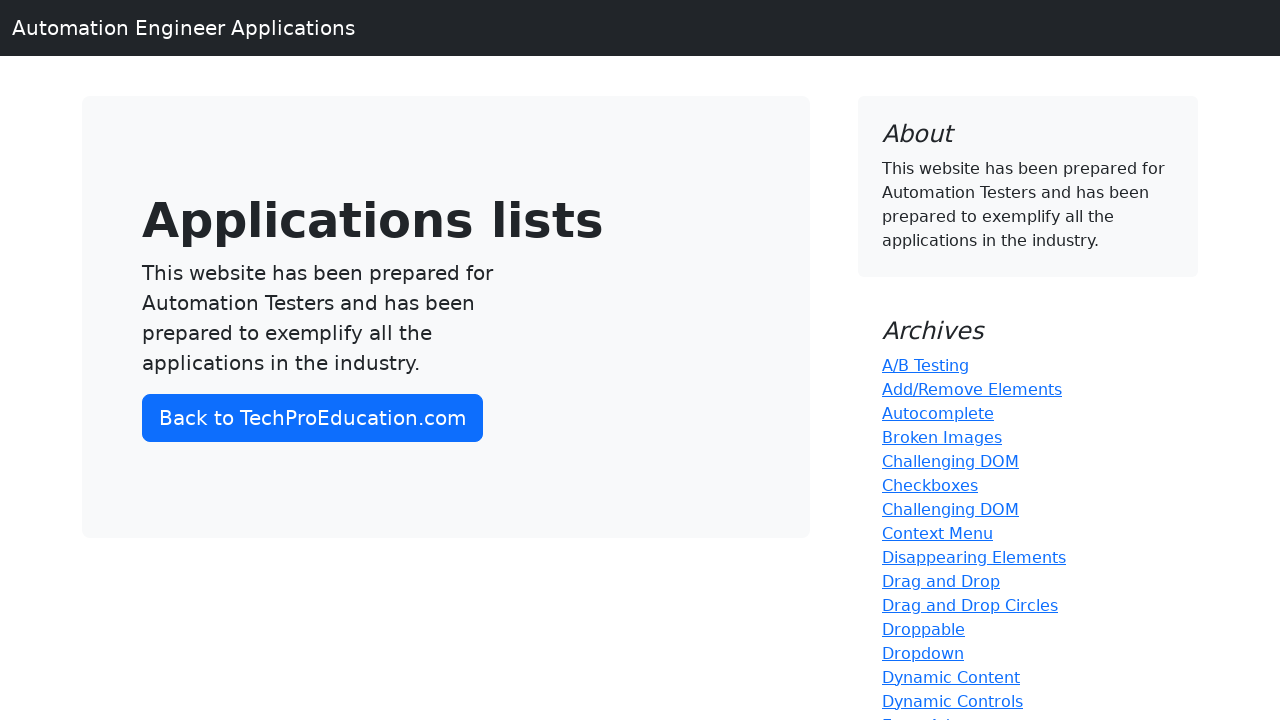

Clicked on Checkboxes link after page refresh, handling stale element reference by relocating element at (930, 485) on text=Checkboxes
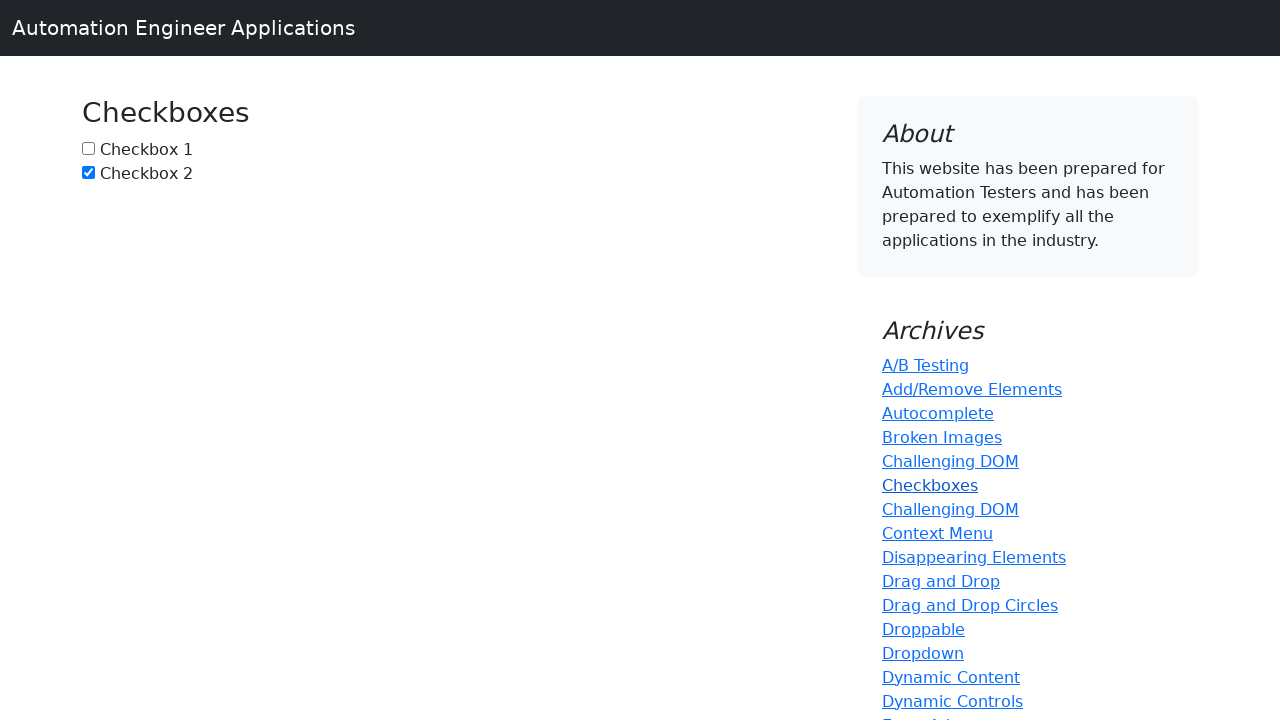

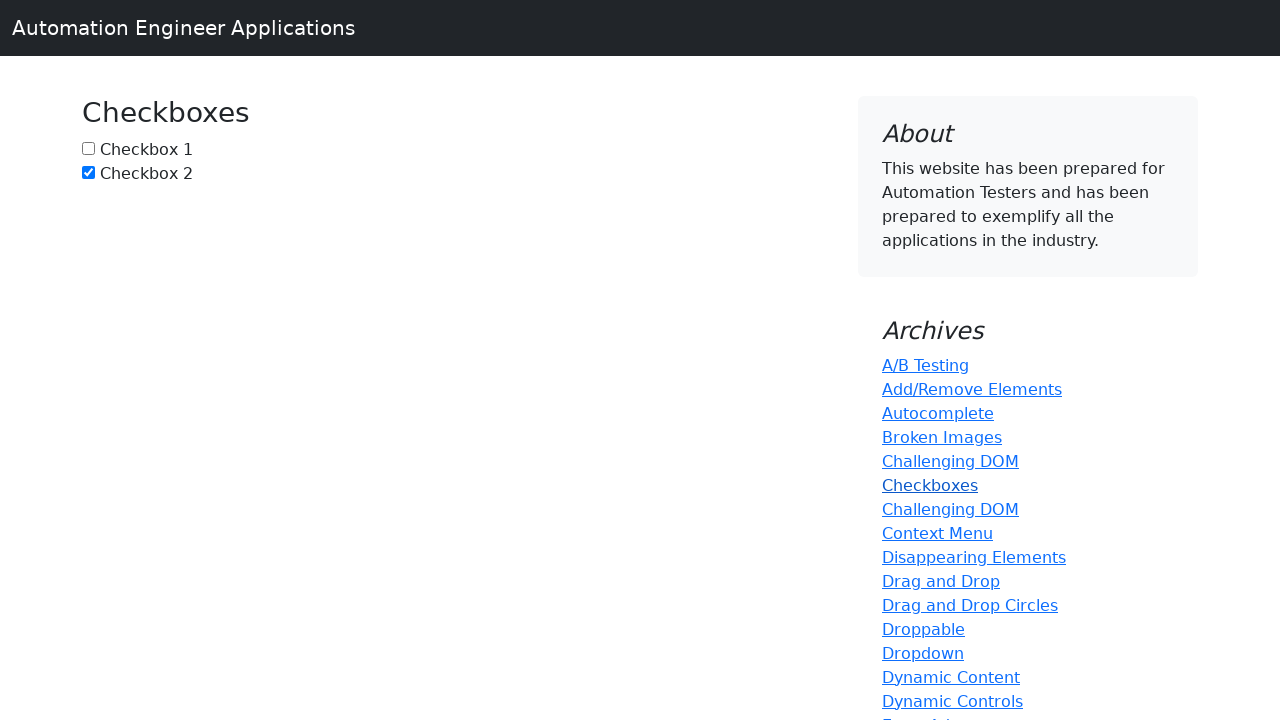